Tests JavaScript alert handling including accepting a simple alert, dismissing a confirm dialog, and entering text in a prompt dialog then accepting it.

Starting URL: https://demo.automationtesting.in/Alerts.html

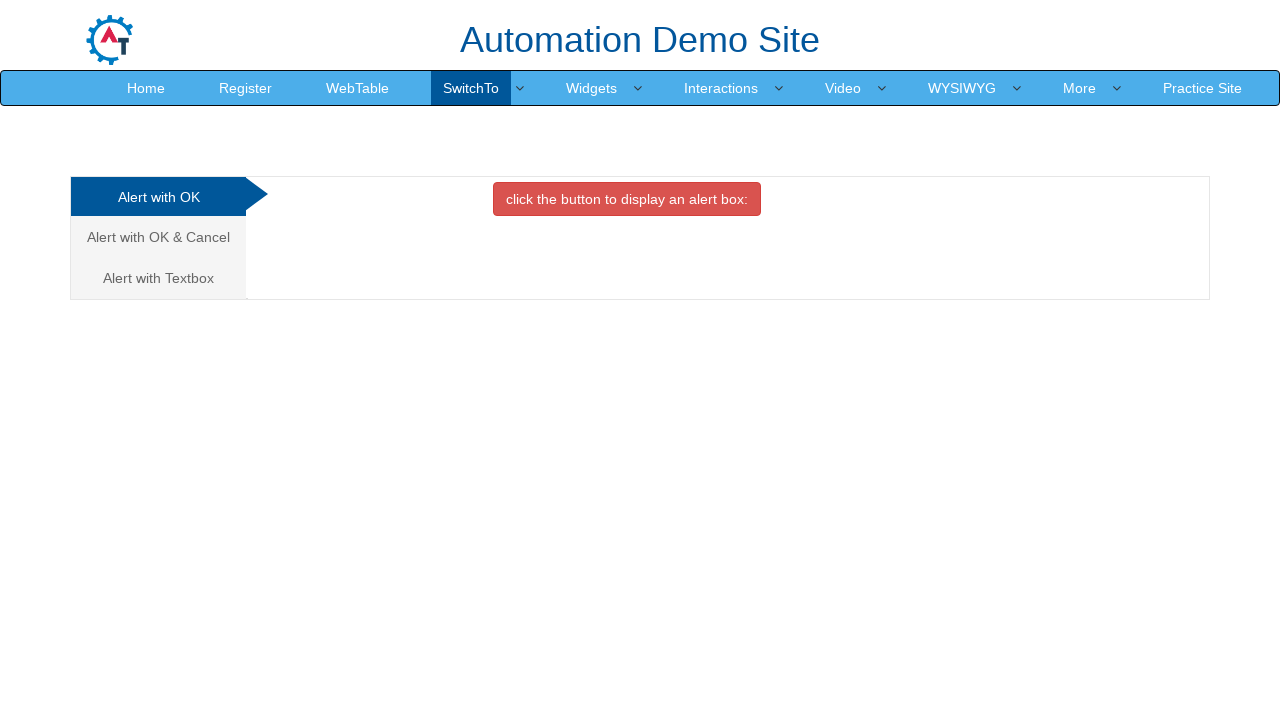

Clicked button to trigger simple alert at (627, 199) on button[onclick='alertbox()']
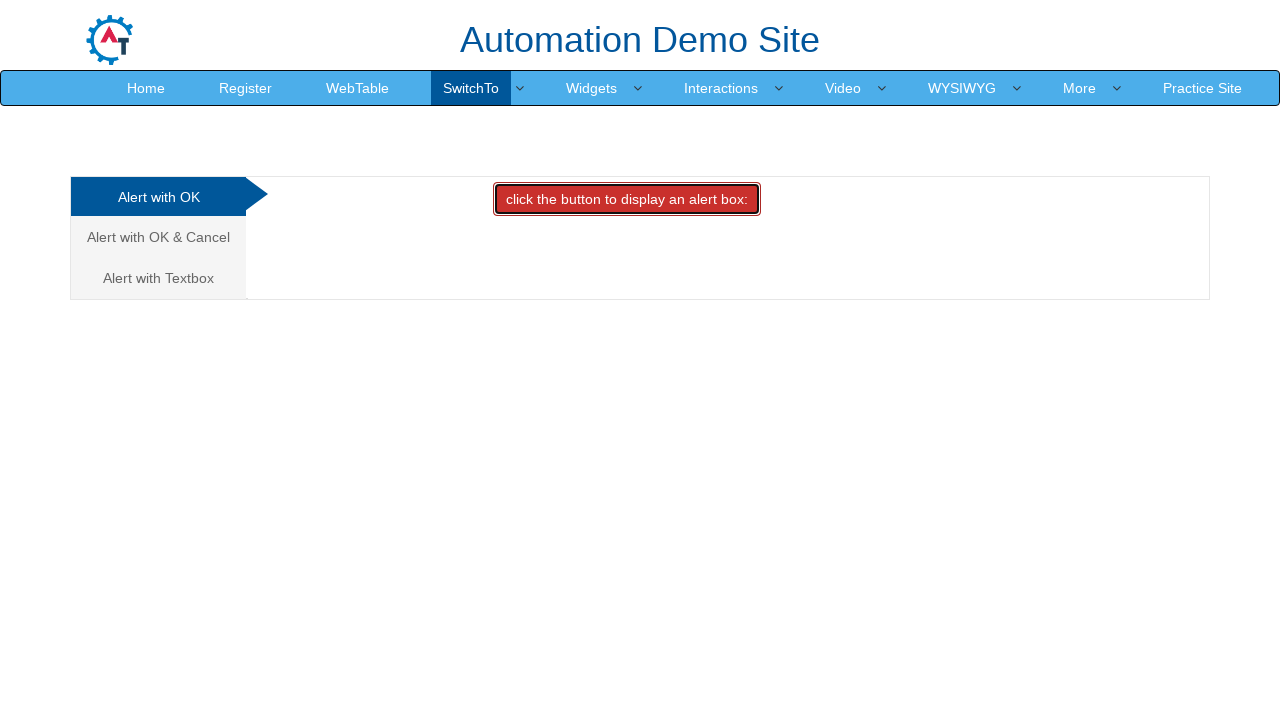

Set up dialog handler to accept simple alert
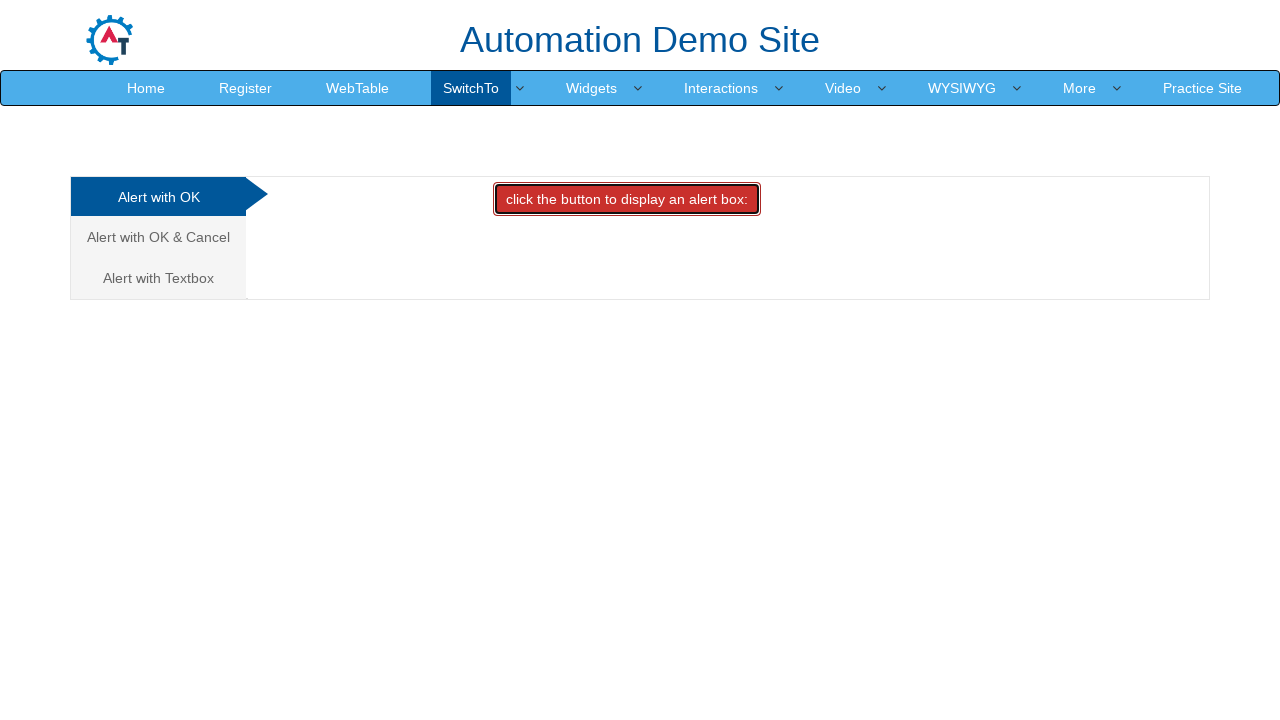

Waited for simple alert to be processed
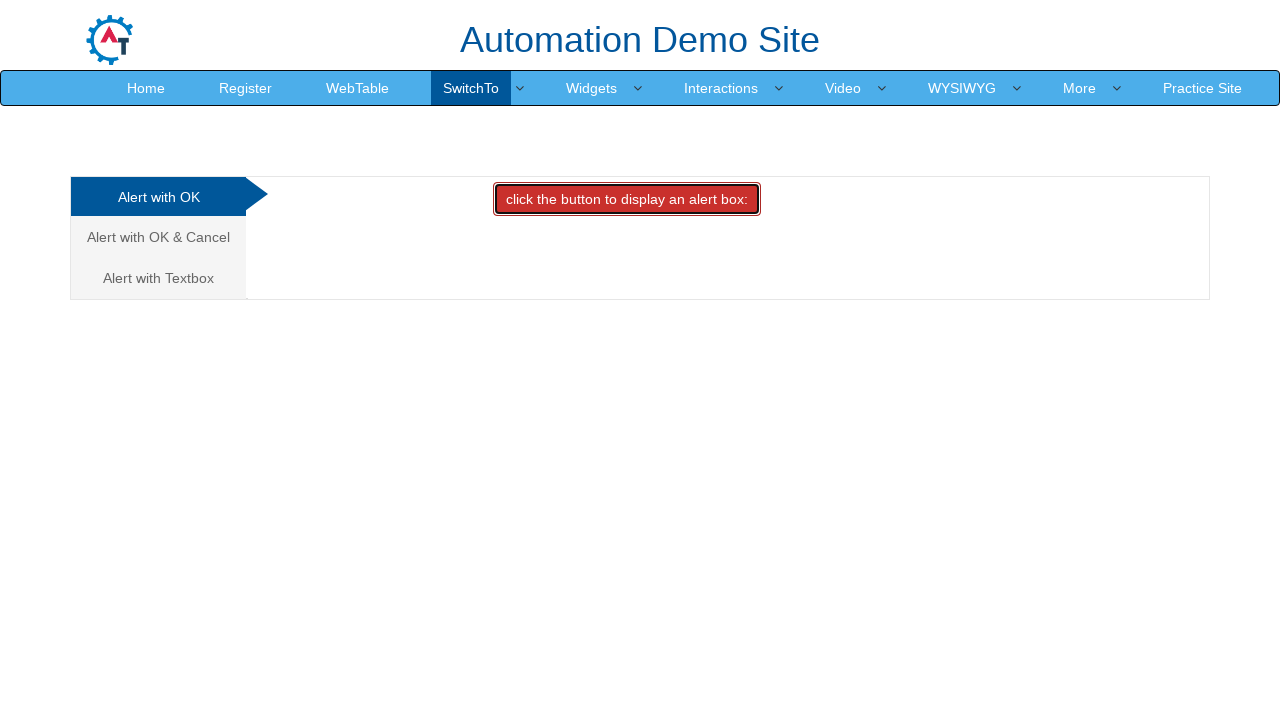

Clicked second tab to navigate to confirm dialog test at (158, 237) on (//a[@class='analystic'])[2]
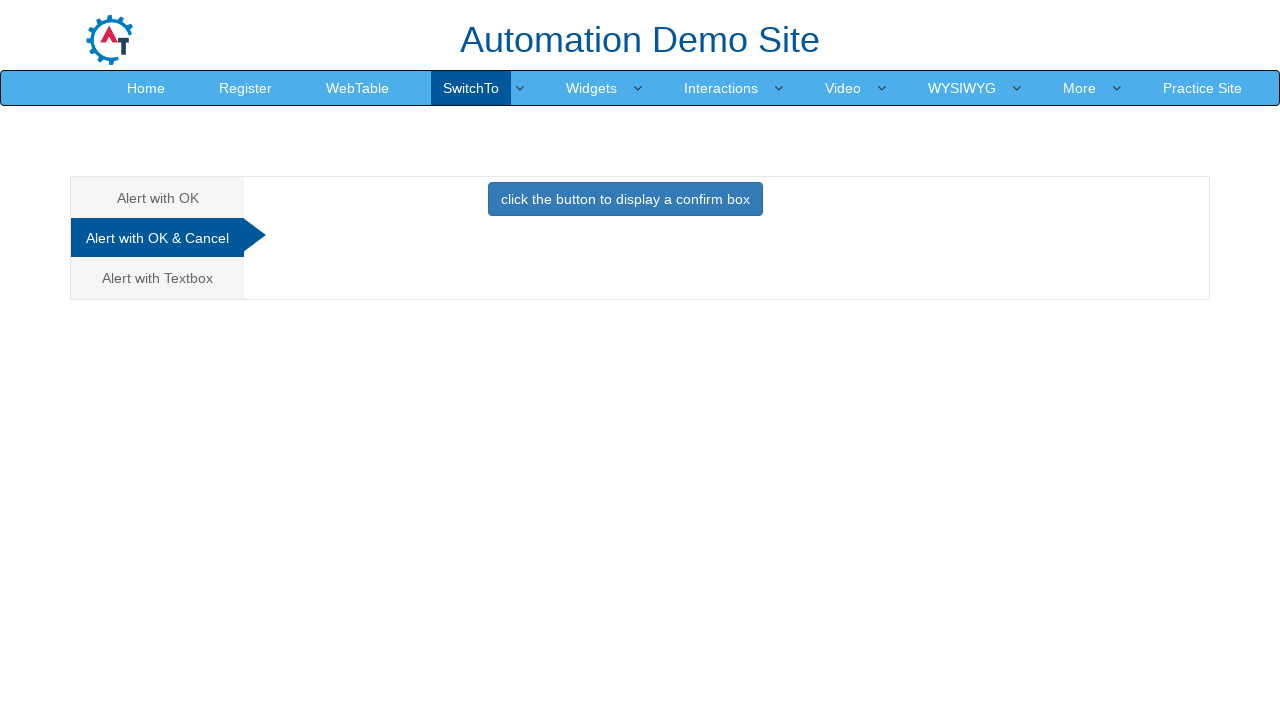

Set up dialog handler to dismiss confirm dialog
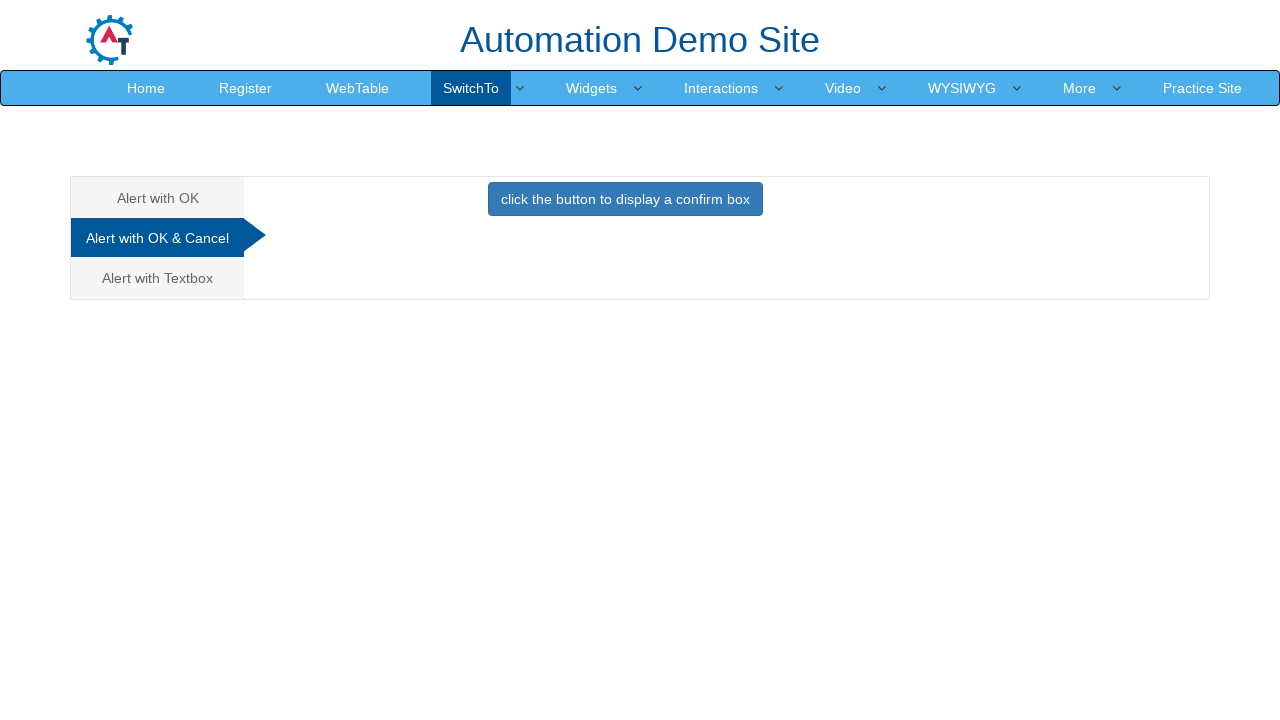

Clicked button to trigger confirm dialog at (625, 199) on button[onclick='confirmbox()']
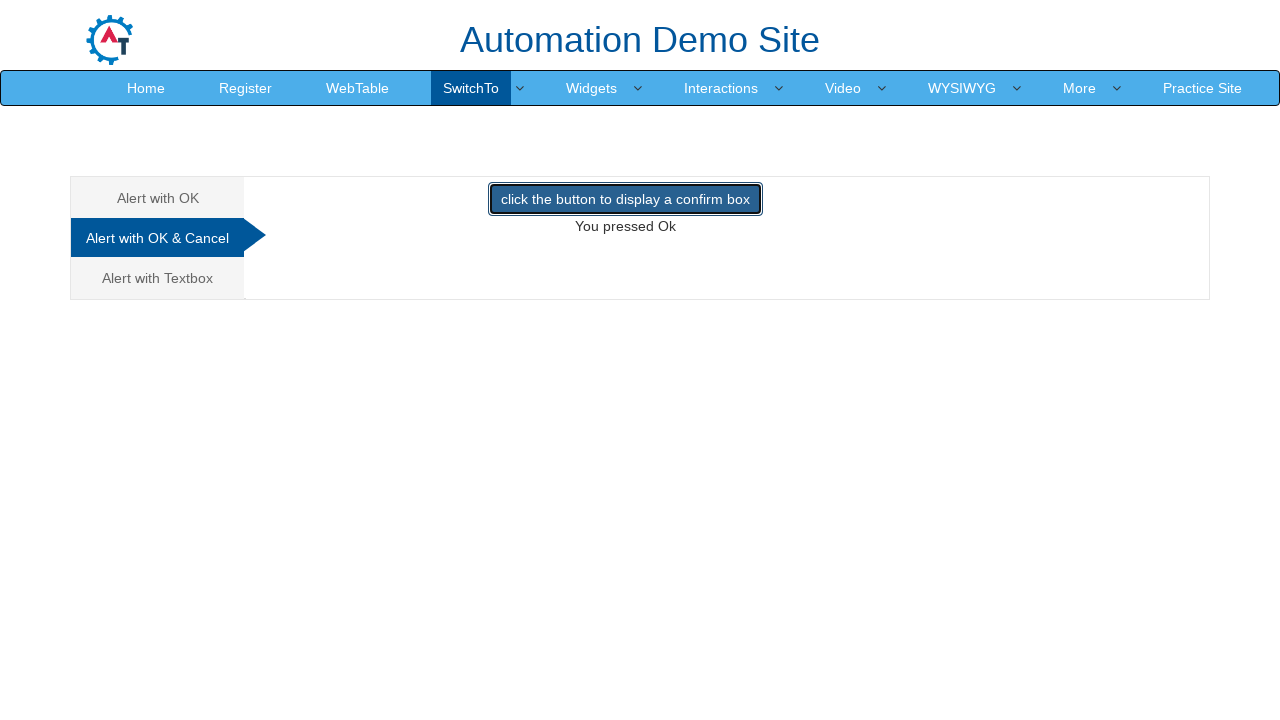

Waited for confirm dialog to be processed
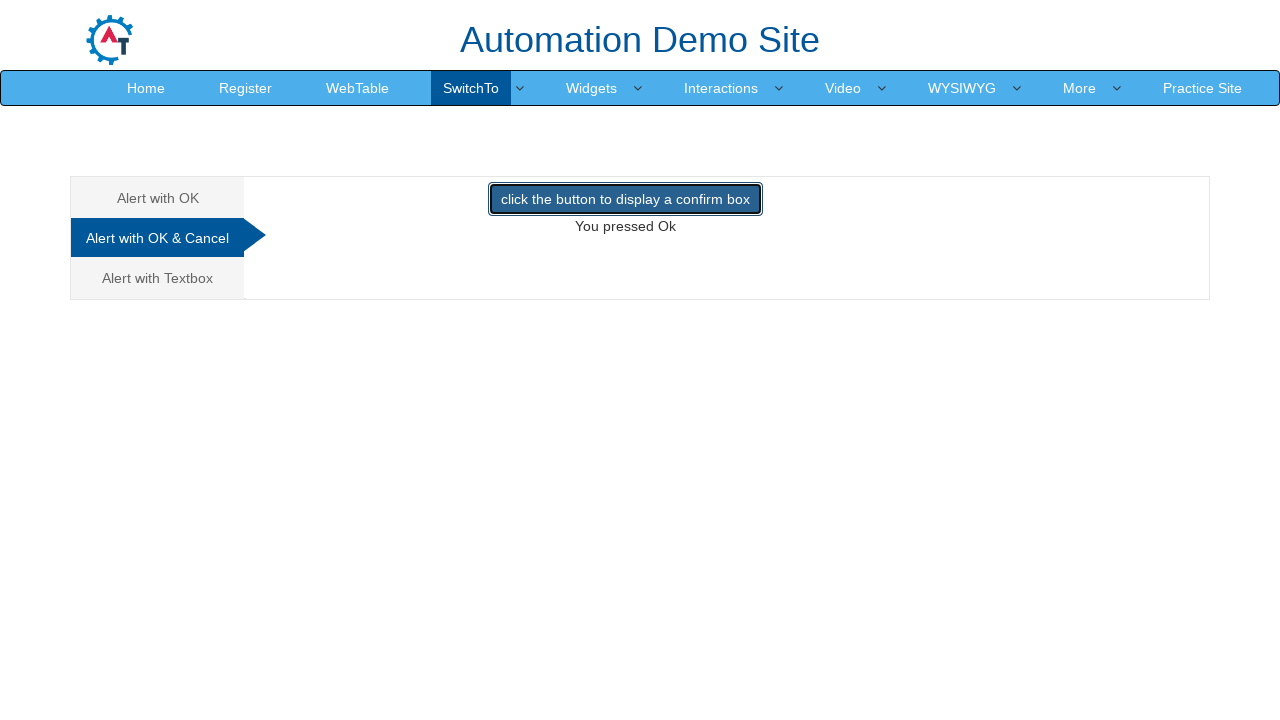

Clicked third tab to navigate to prompt dialog test at (158, 278) on (//a[@class='analystic'])[3]
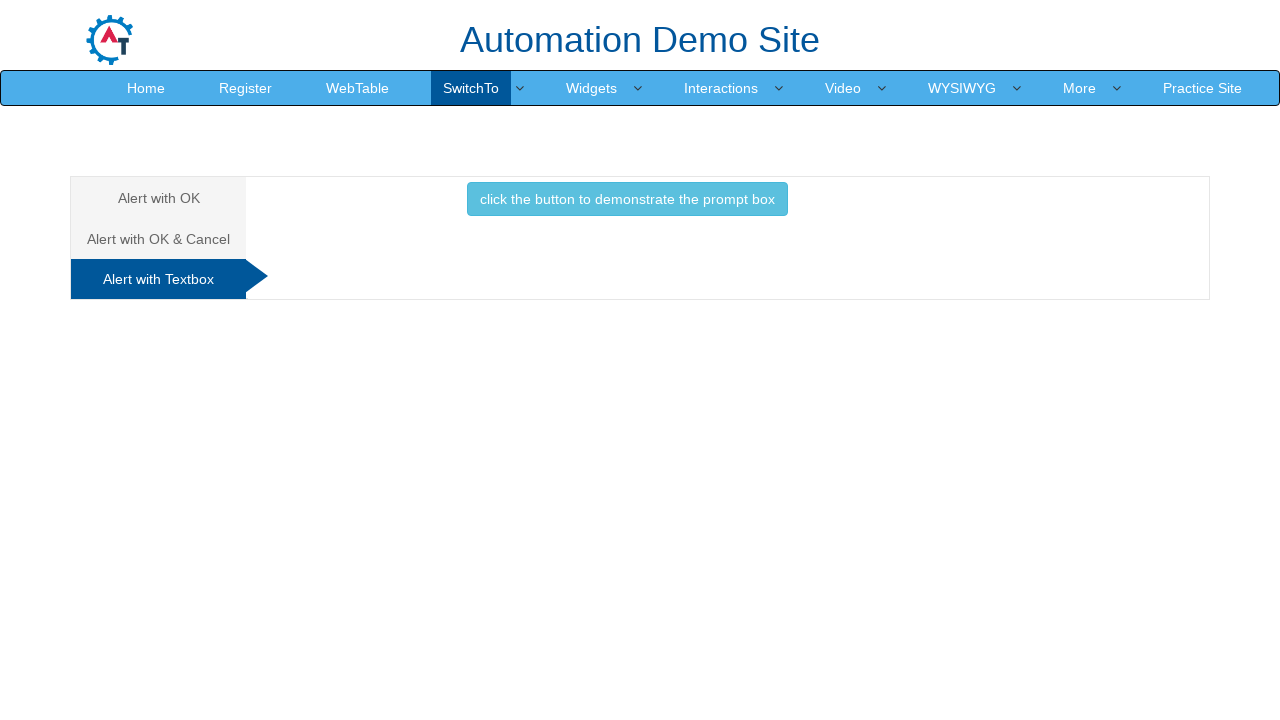

Set up dialog handler to enter text 'welcome' in prompt dialog
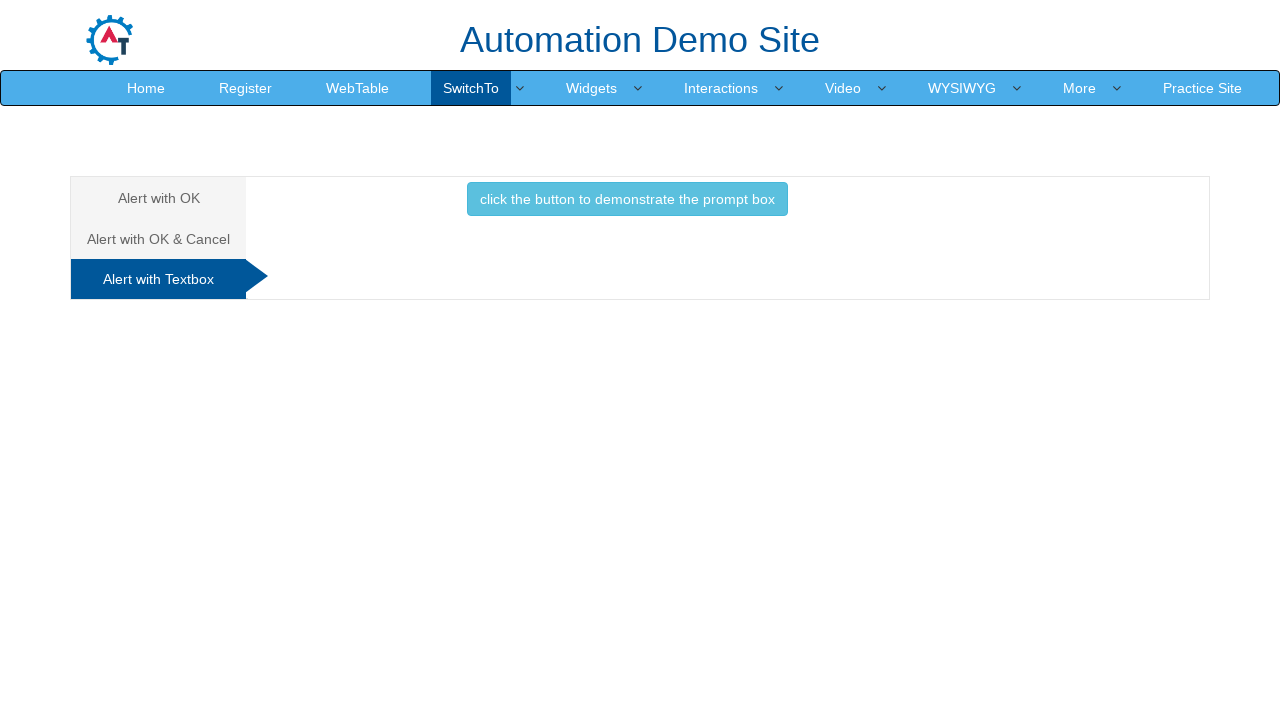

Clicked button to trigger prompt dialog at (627, 199) on button[onclick='promptbox()']
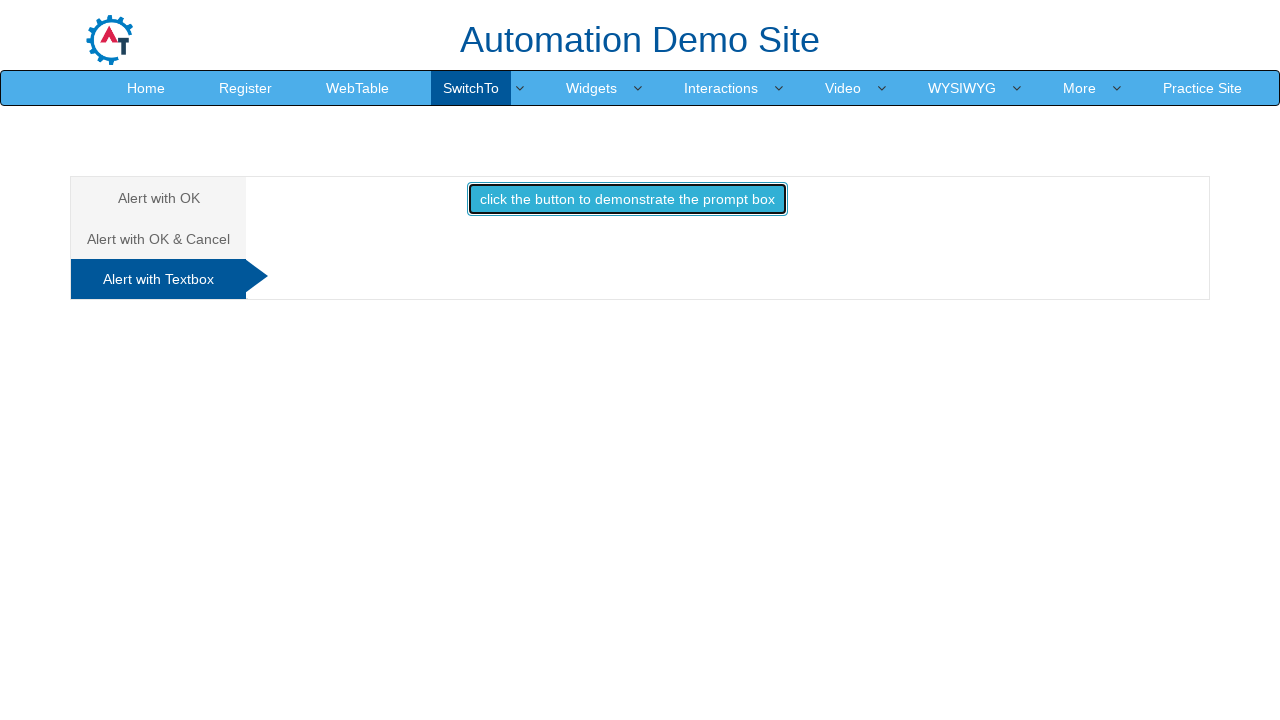

Waited for prompt dialog to be processed
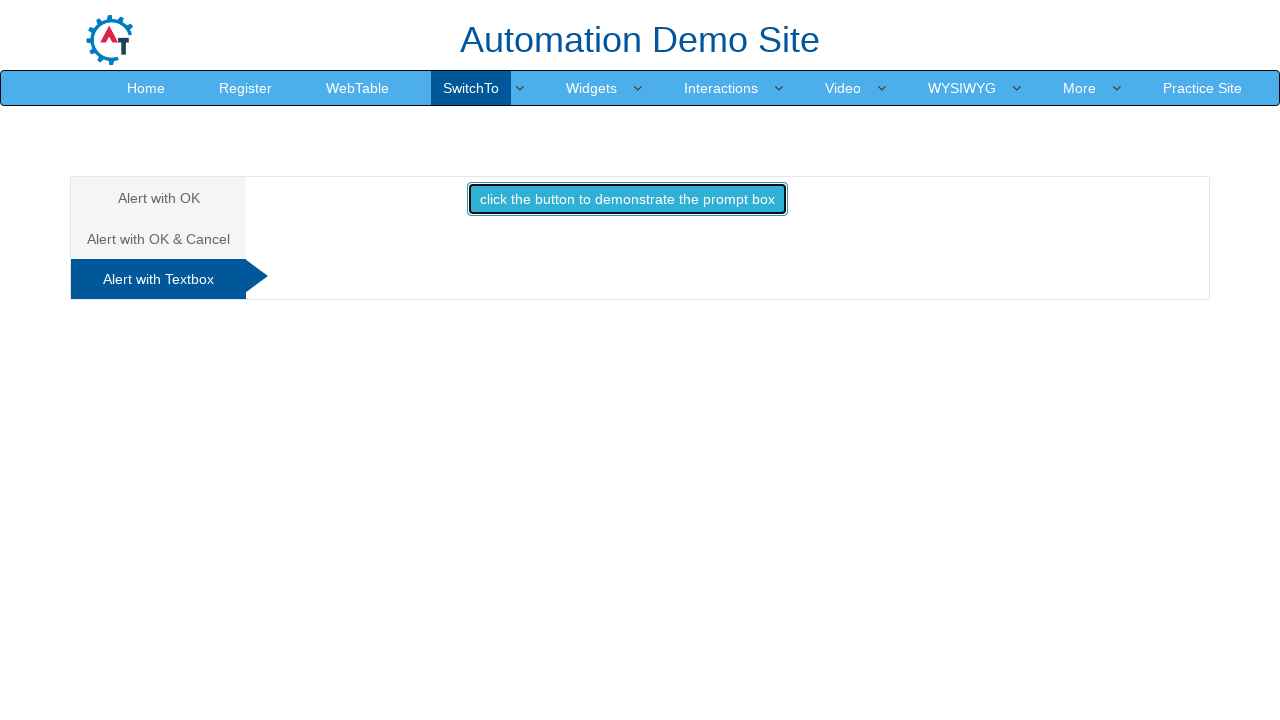

Set up dialog handler to accept final alert showing entered text
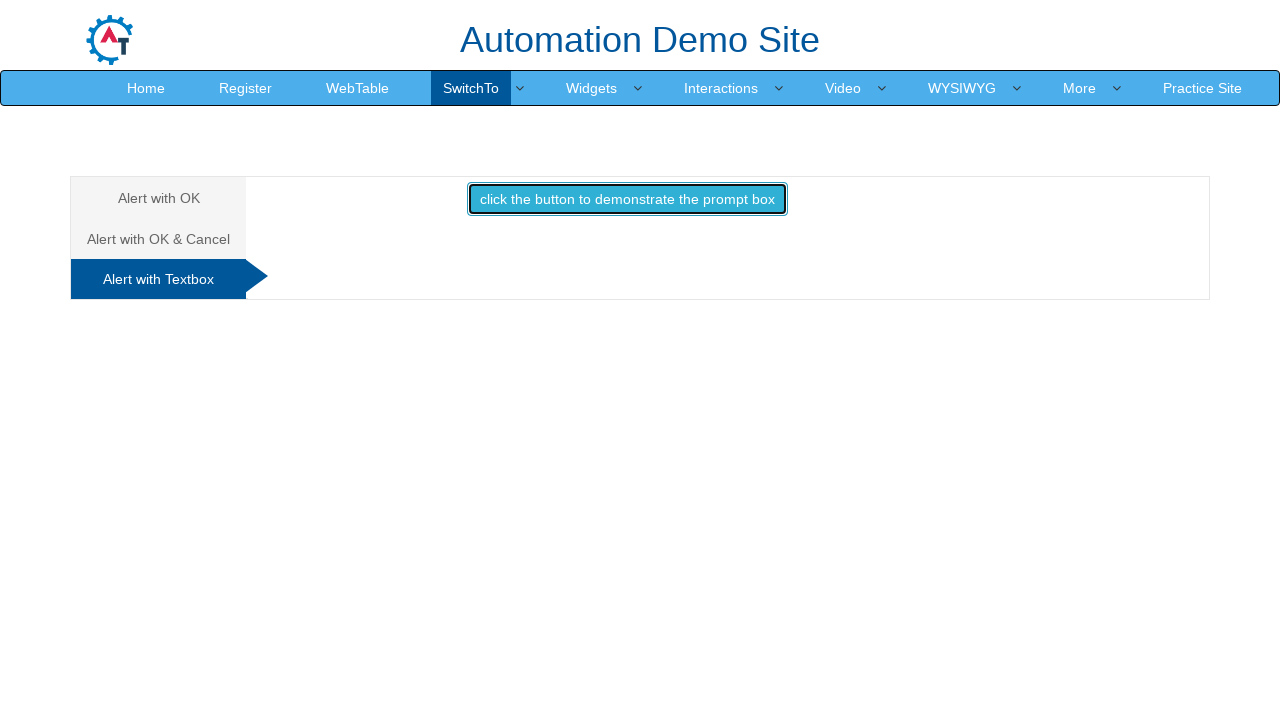

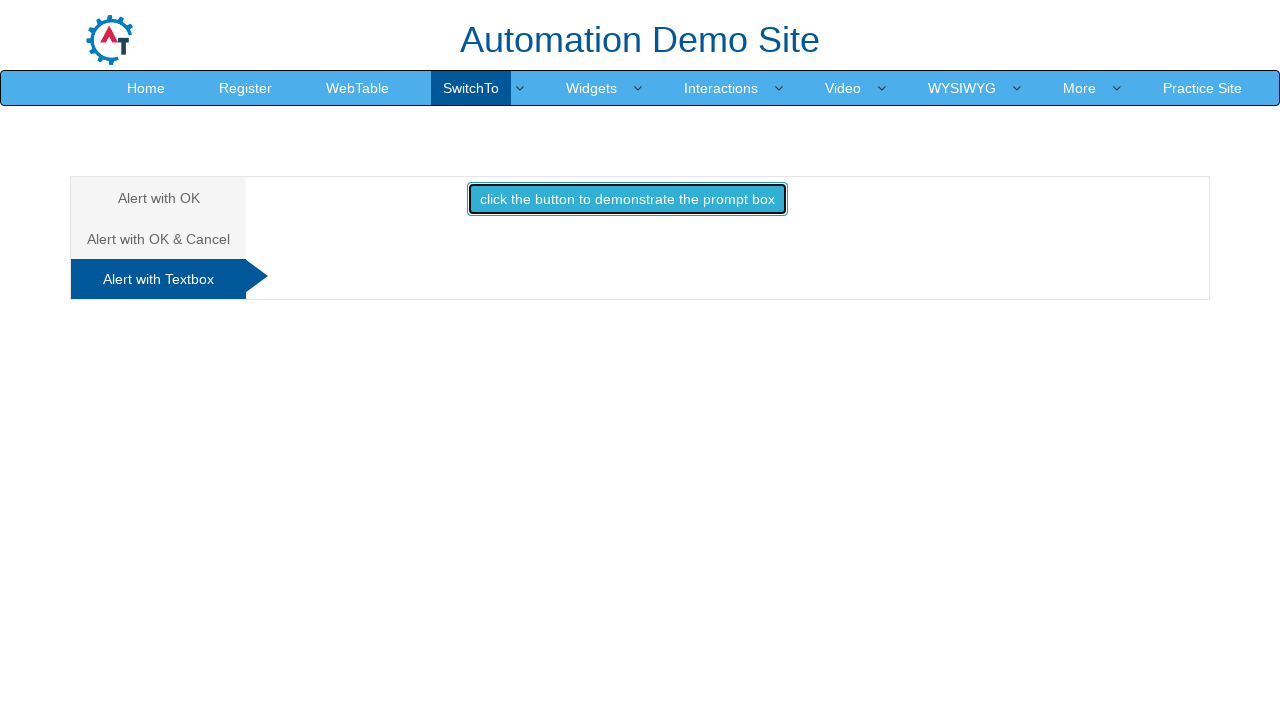